Tests jQuery UI date picker functionality by clicking to open the date picker and selecting the current day of the month from the calendar.

Starting URL: http://jqueryui.com/resources/demos/datepicker/other-months.html

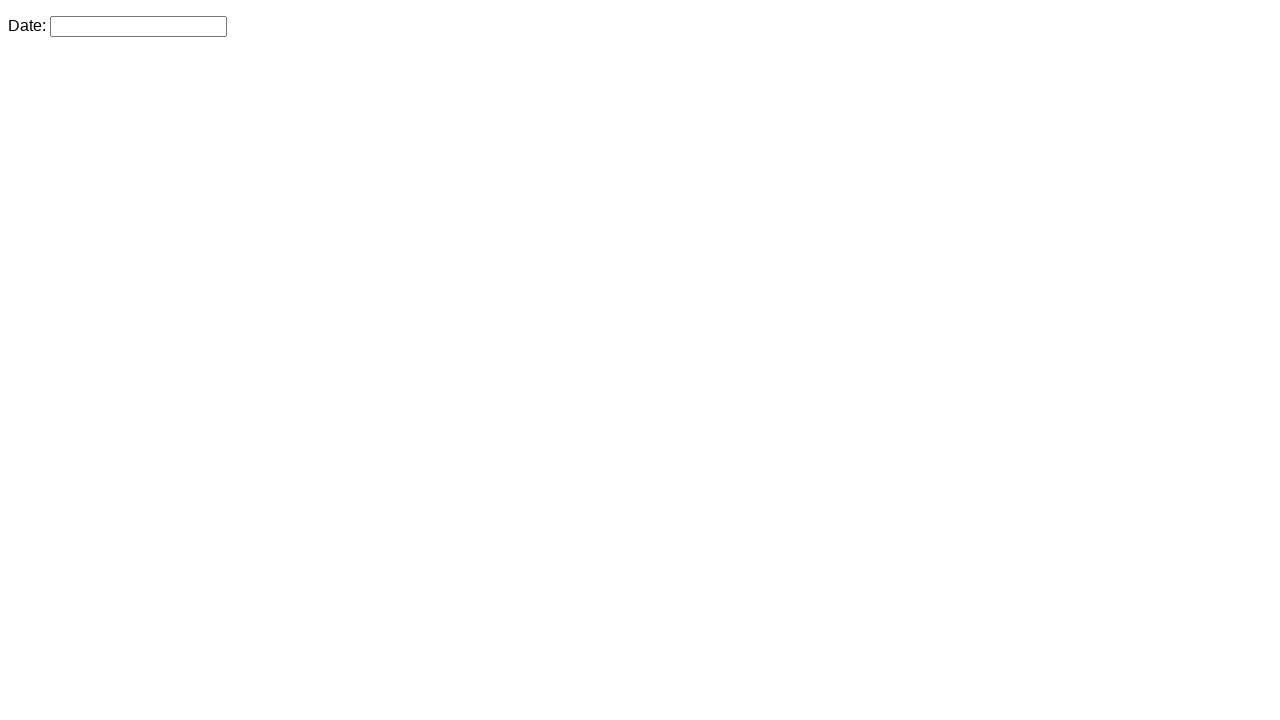

Clicked on the datepicker input to open the calendar at (138, 26) on #datepicker
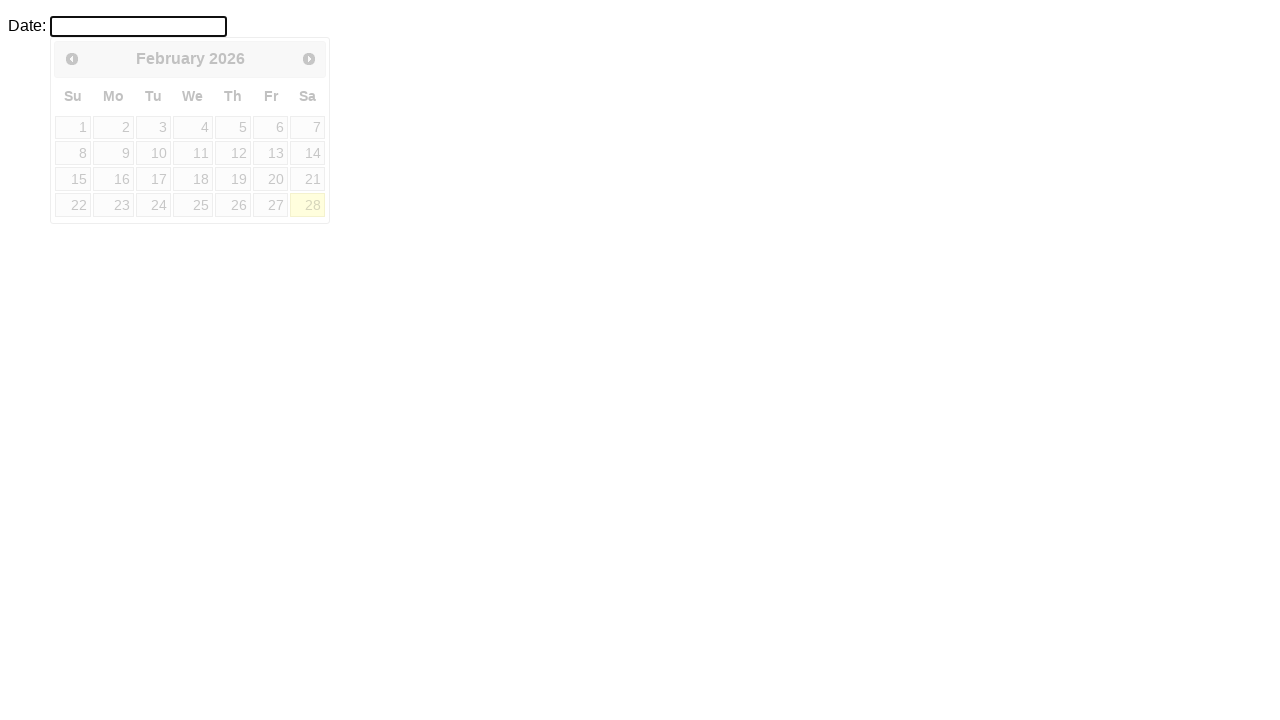

Calendar loaded and became visible
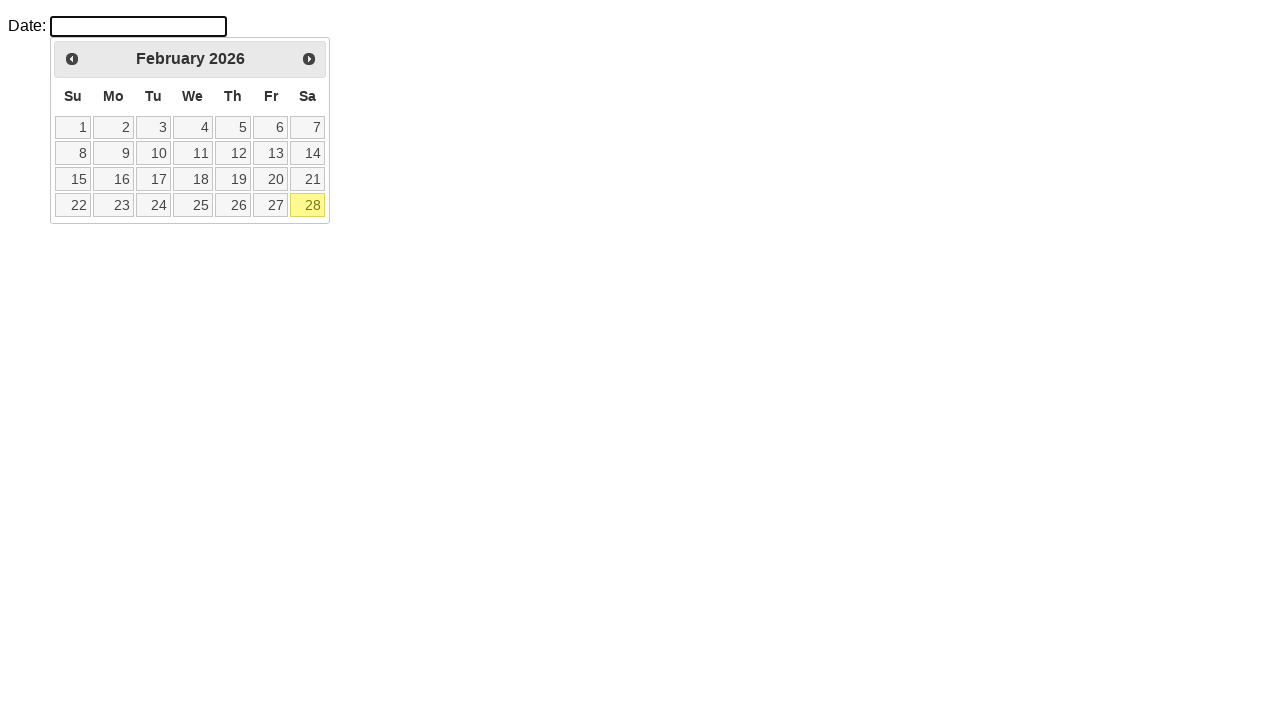

Retrieved current day of month: 28
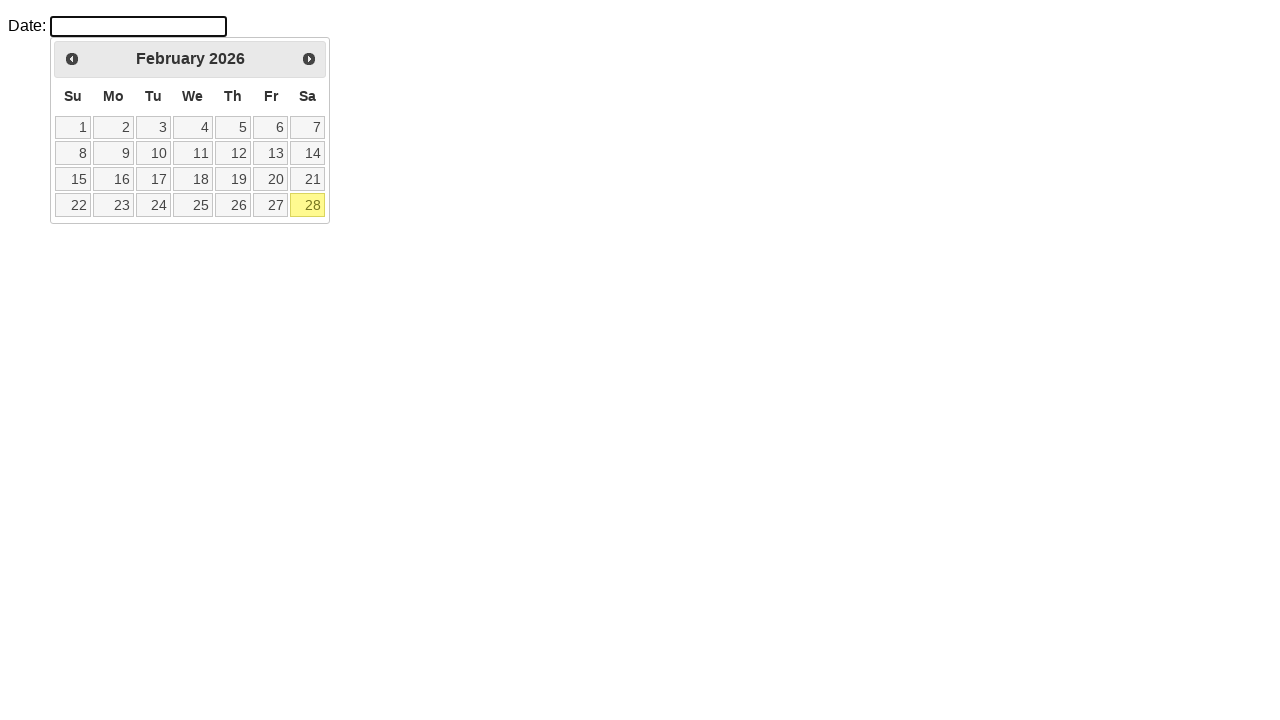

Located 28 date elements in the calendar
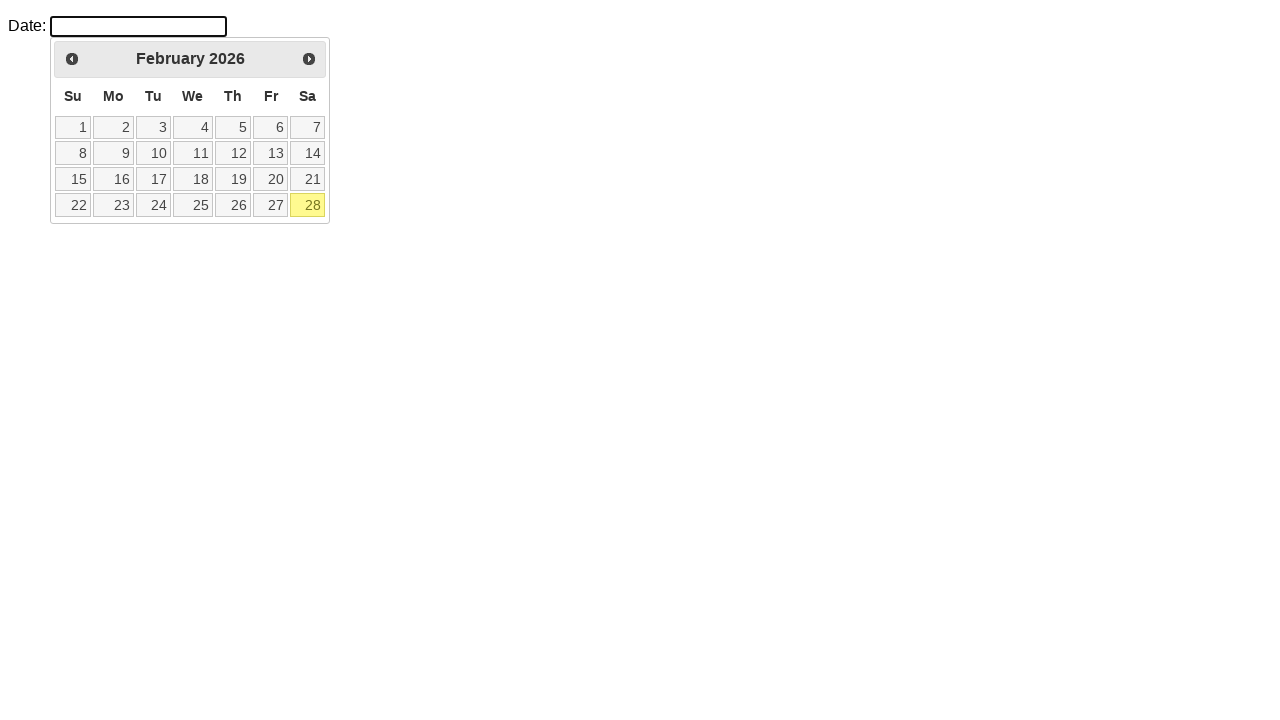

Clicked on day 28 in the calendar at (308, 205) on table.ui-datepicker-calendar td a >> nth=27
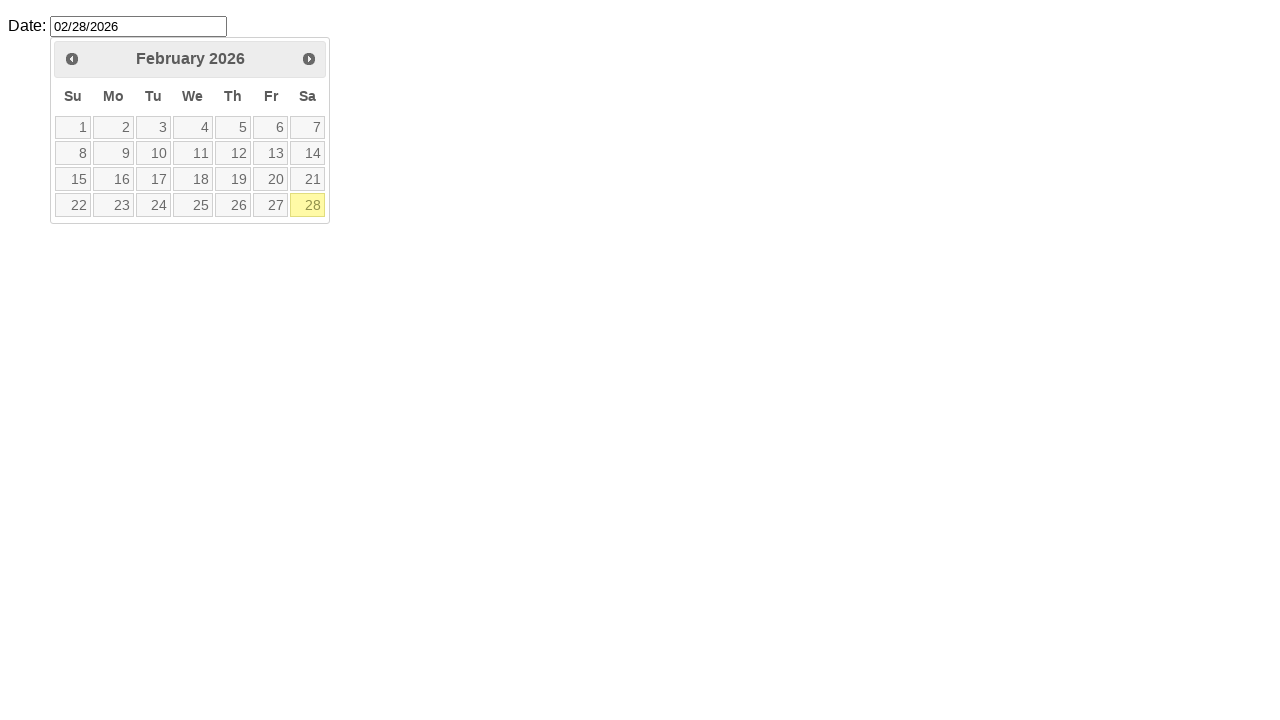

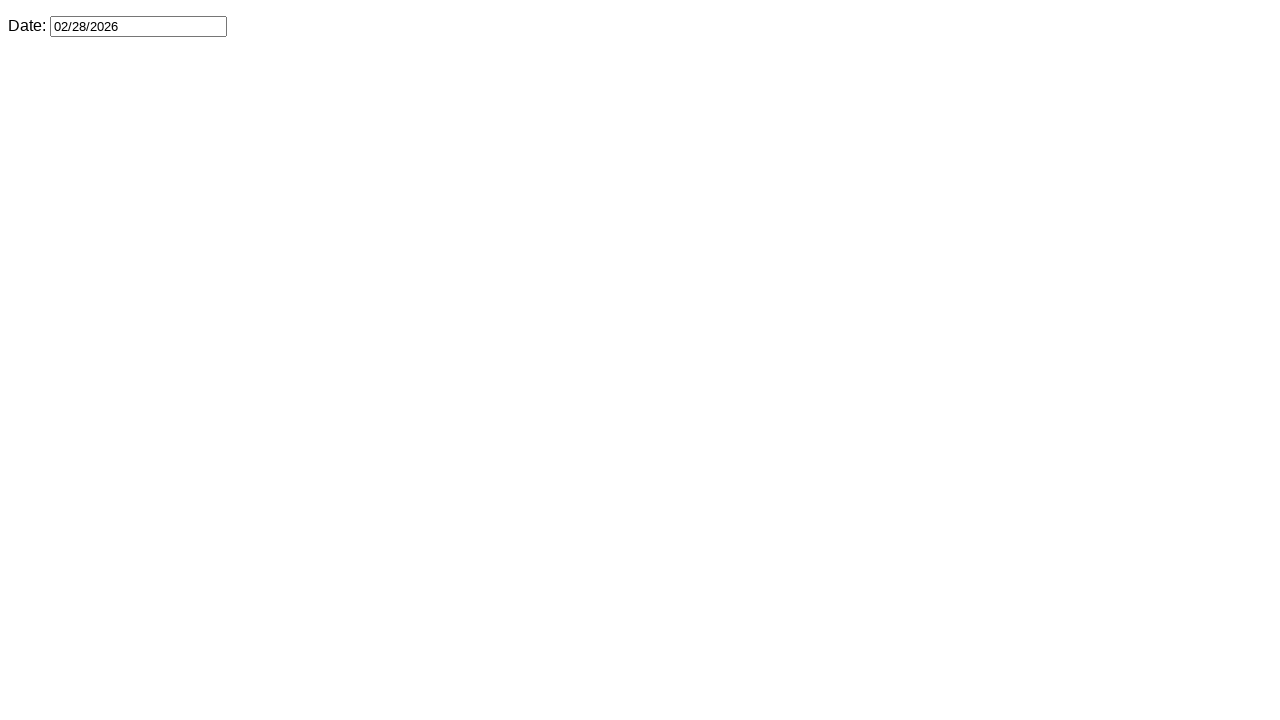